Tests navigation to the "Tablets" section by clicking on the Tablets card on the homepage and verifying the section title.

Starting URL: http://intershop6.skillbox.ru/

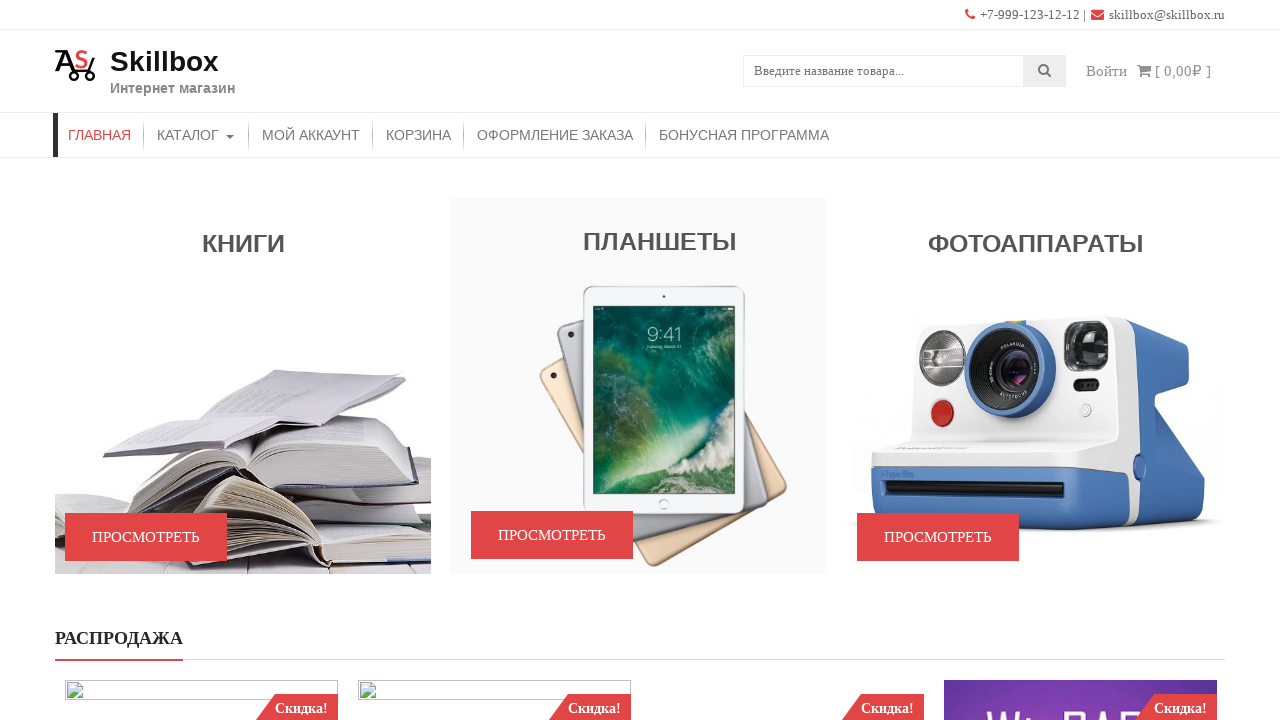

Clicked on the Tablets card at (639, 424) on #accesspress_storemo-3 .caption
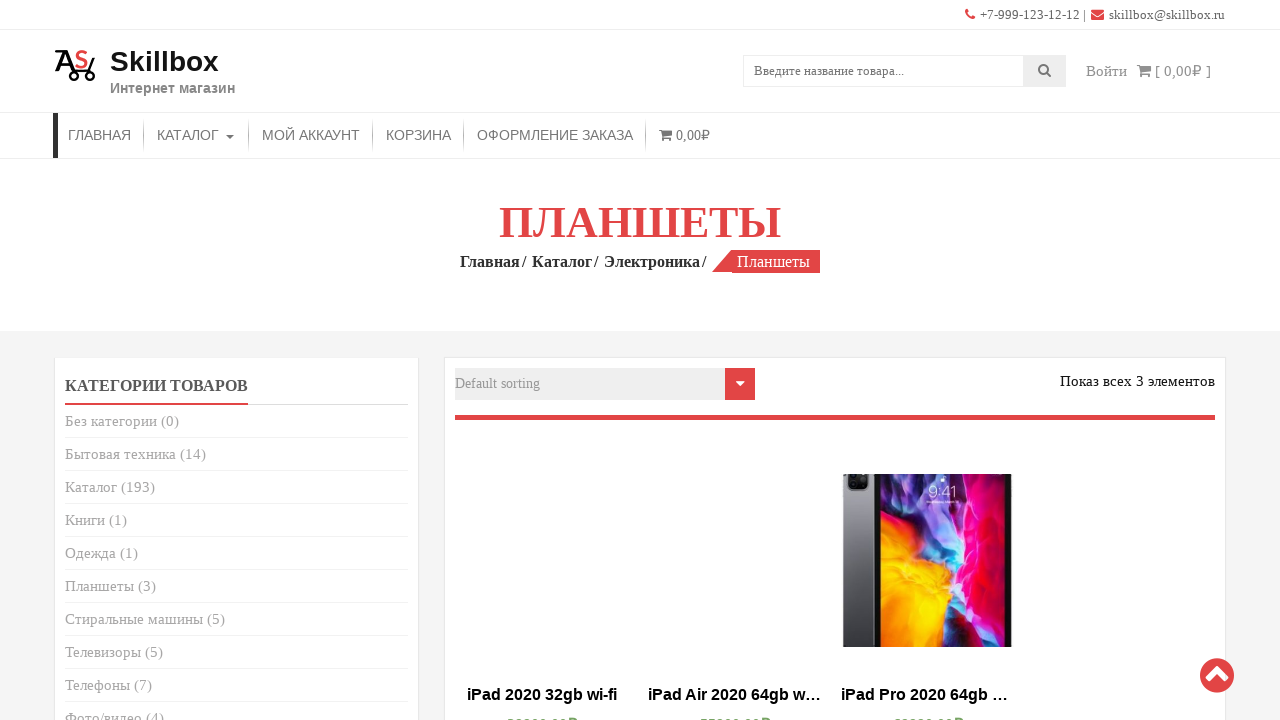

Section title loaded and verified
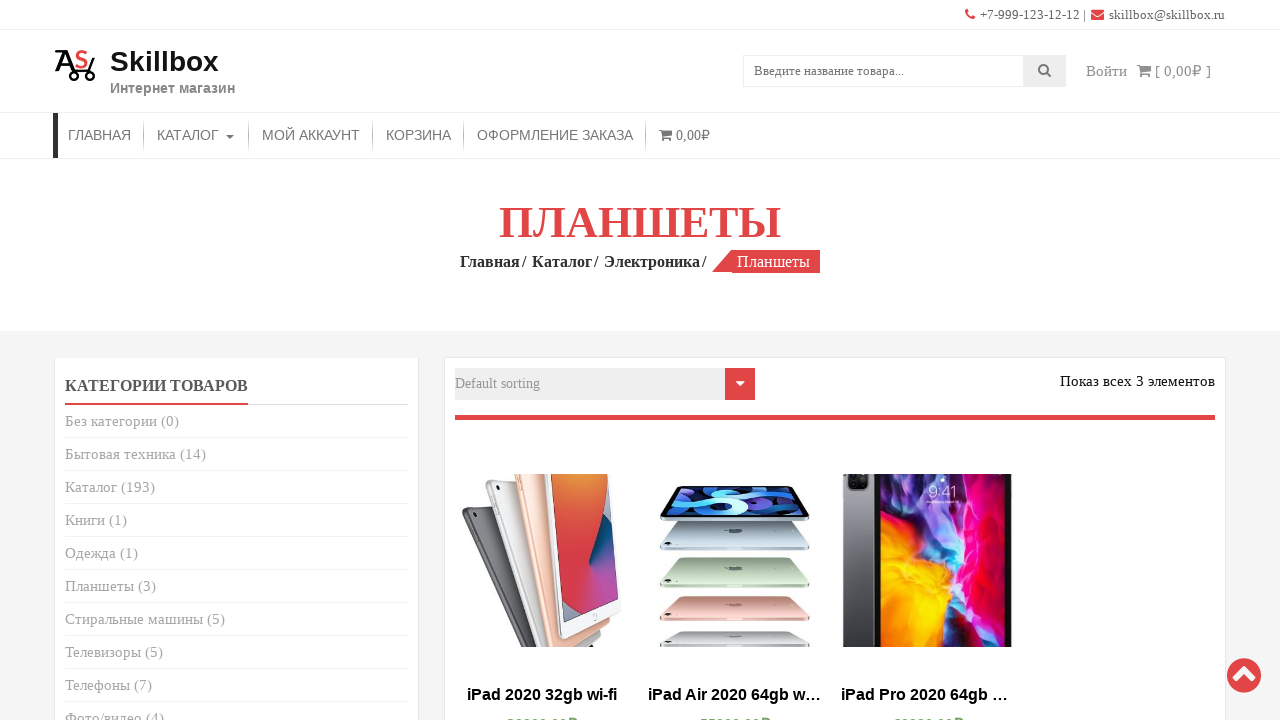

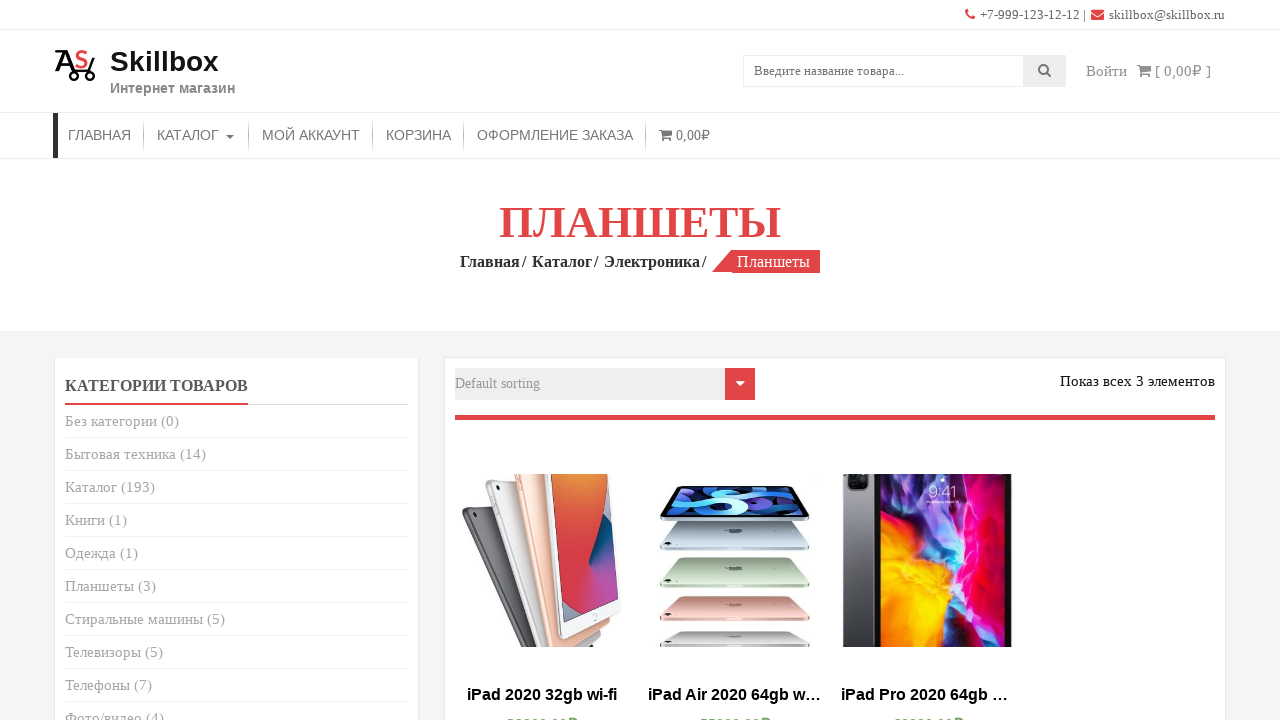